Tests browser window handling by clicking a link that opens a new window, switching to the new window to verify its content, then switching back to the parent window to verify its content.

Starting URL: https://the-internet.herokuapp.com/

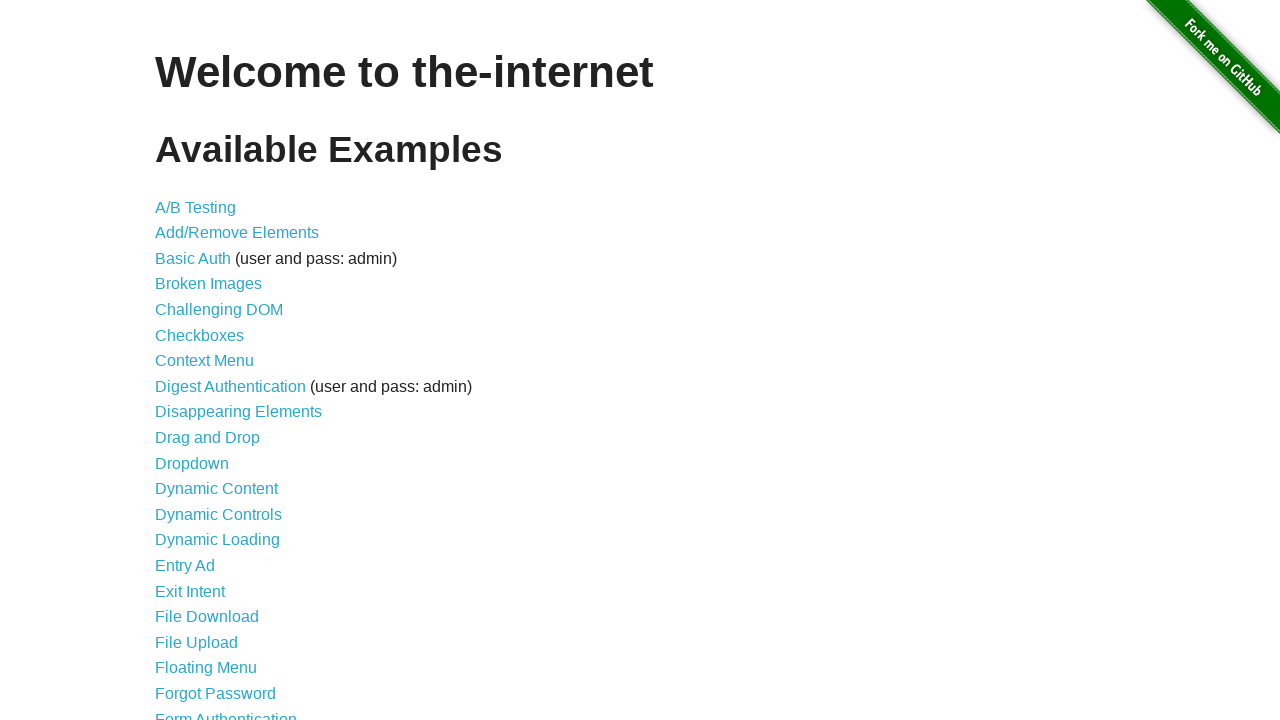

Clicked on 'Multiple Windows' link to navigate to window handling page at (218, 369) on text=Multiple Windows
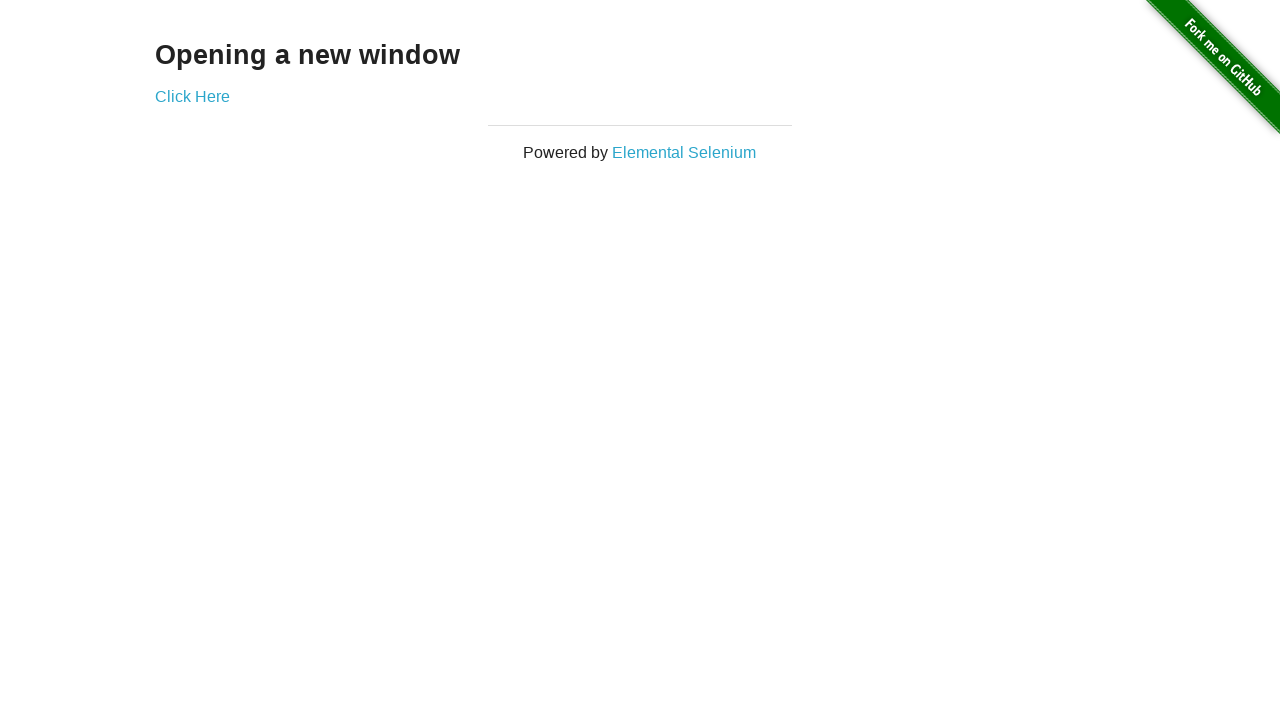

Clicked 'Click Here' button to open new window at (192, 96) on text=Click Here
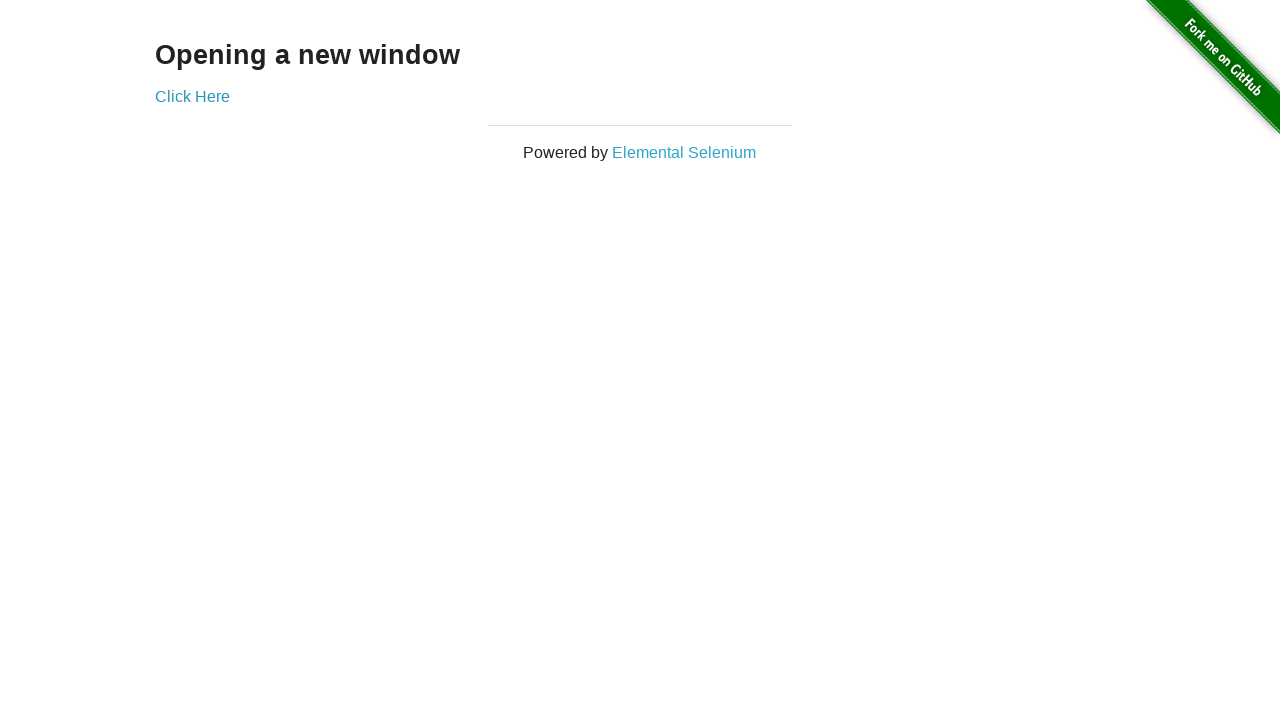

New window opened and reference obtained
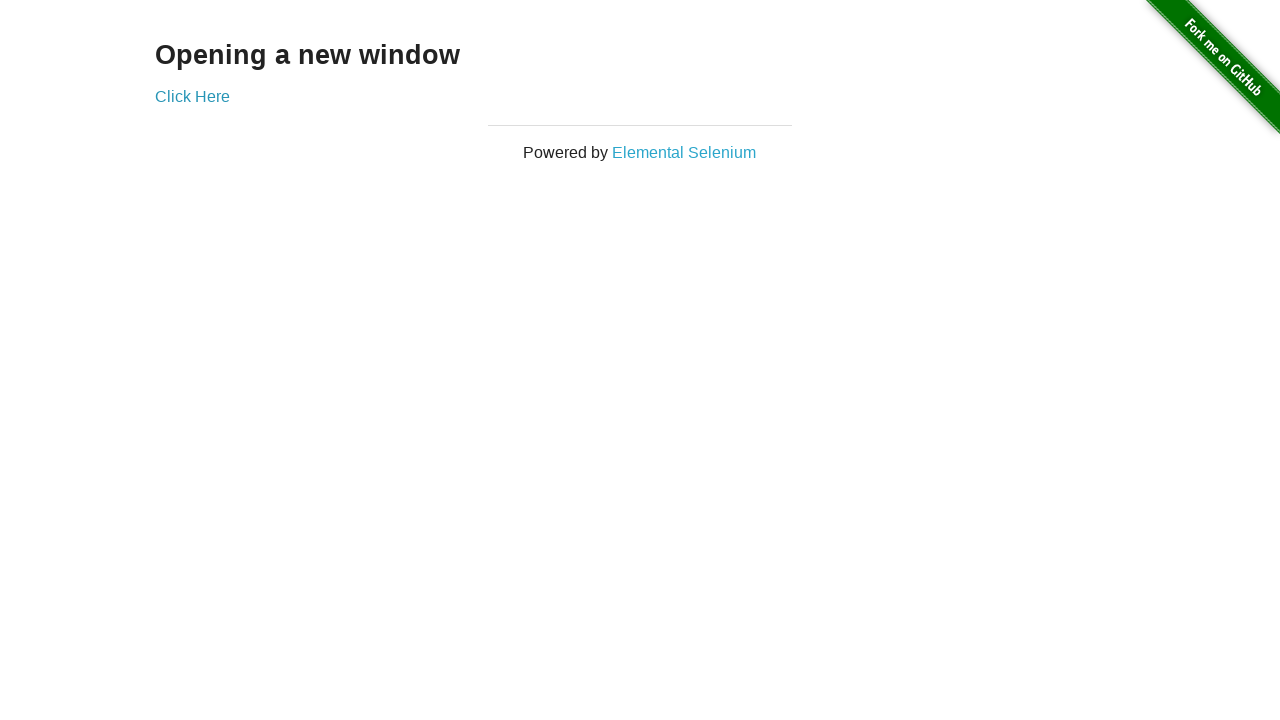

Waited for new window content to load
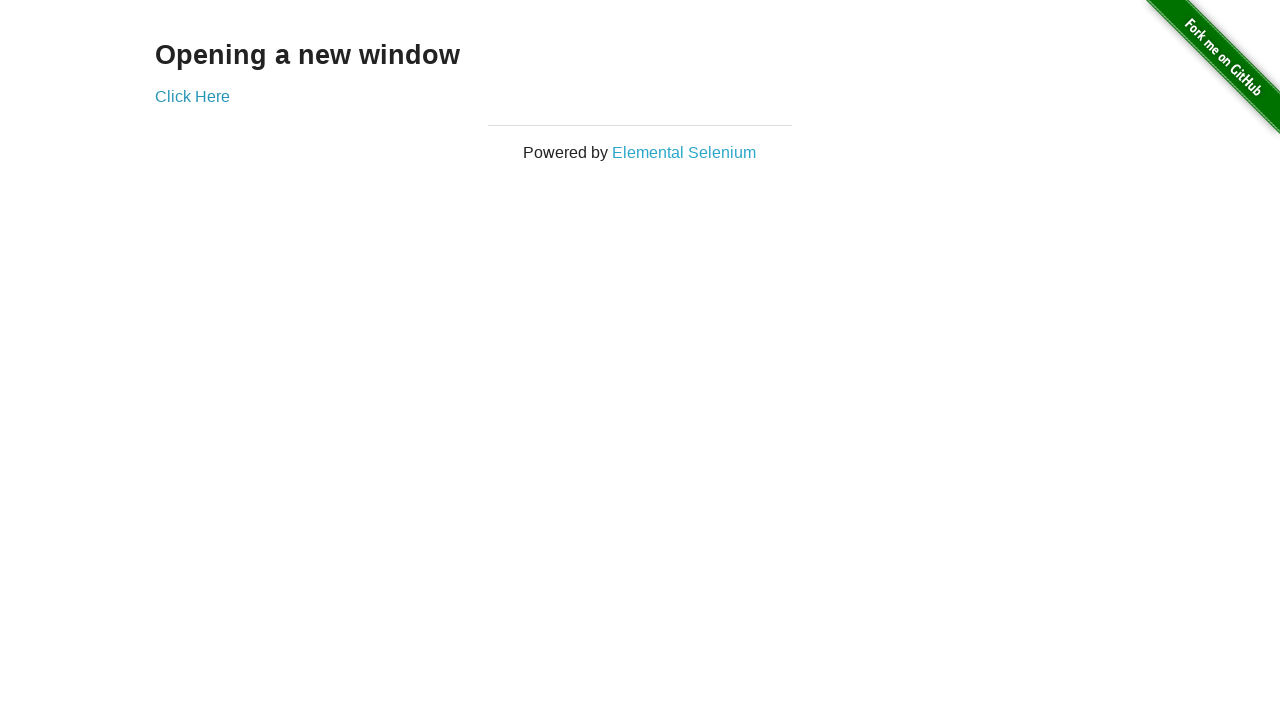

Retrieved child window heading text: 'New Window'
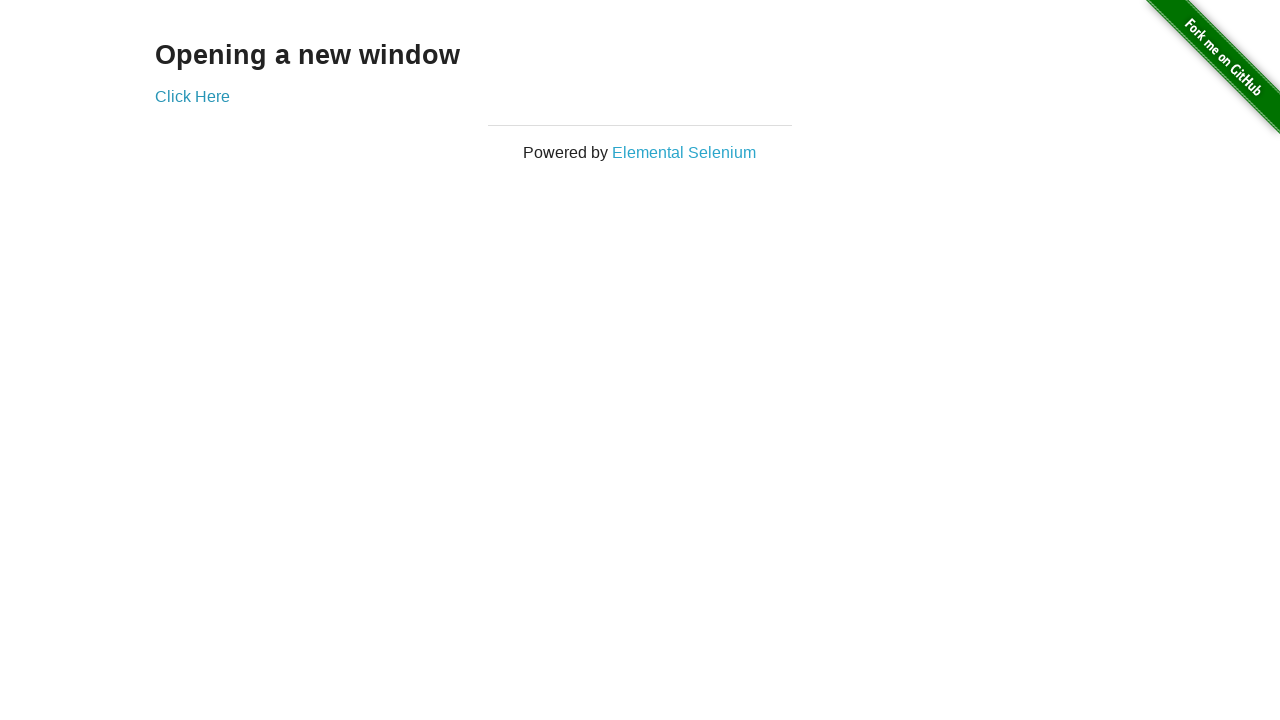

Retrieved parent window heading text: 'Opening a new window'
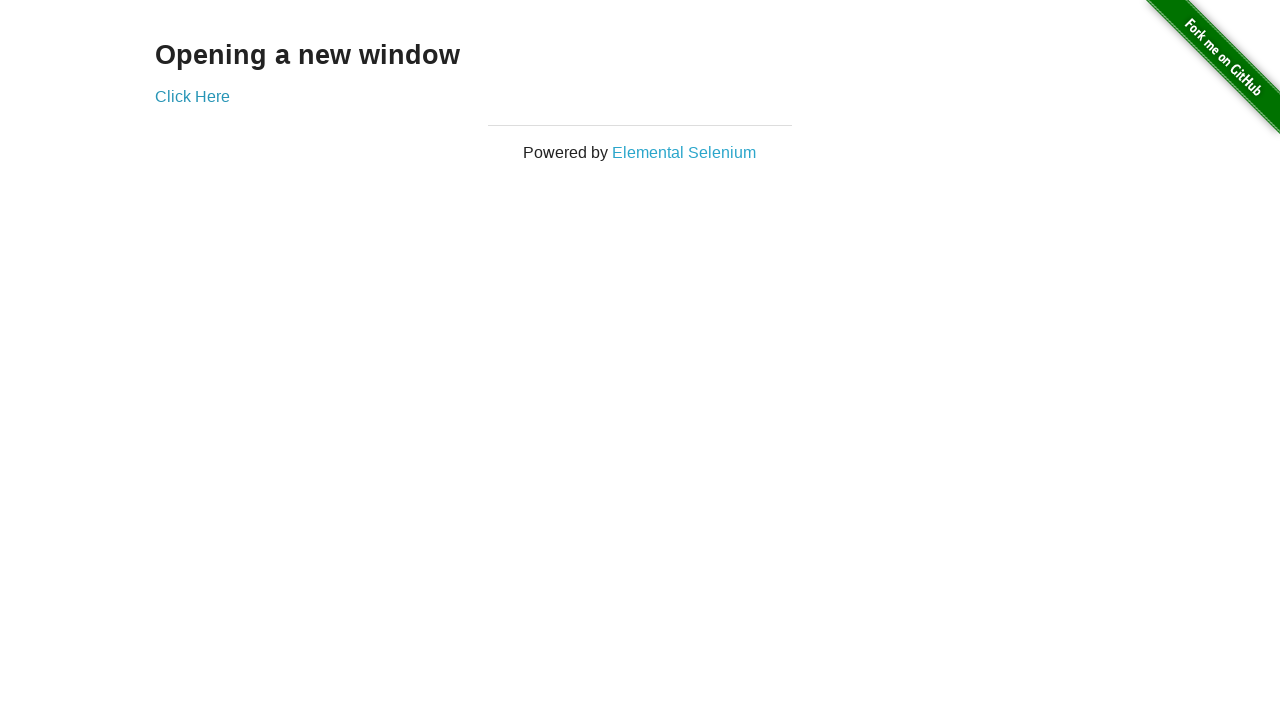

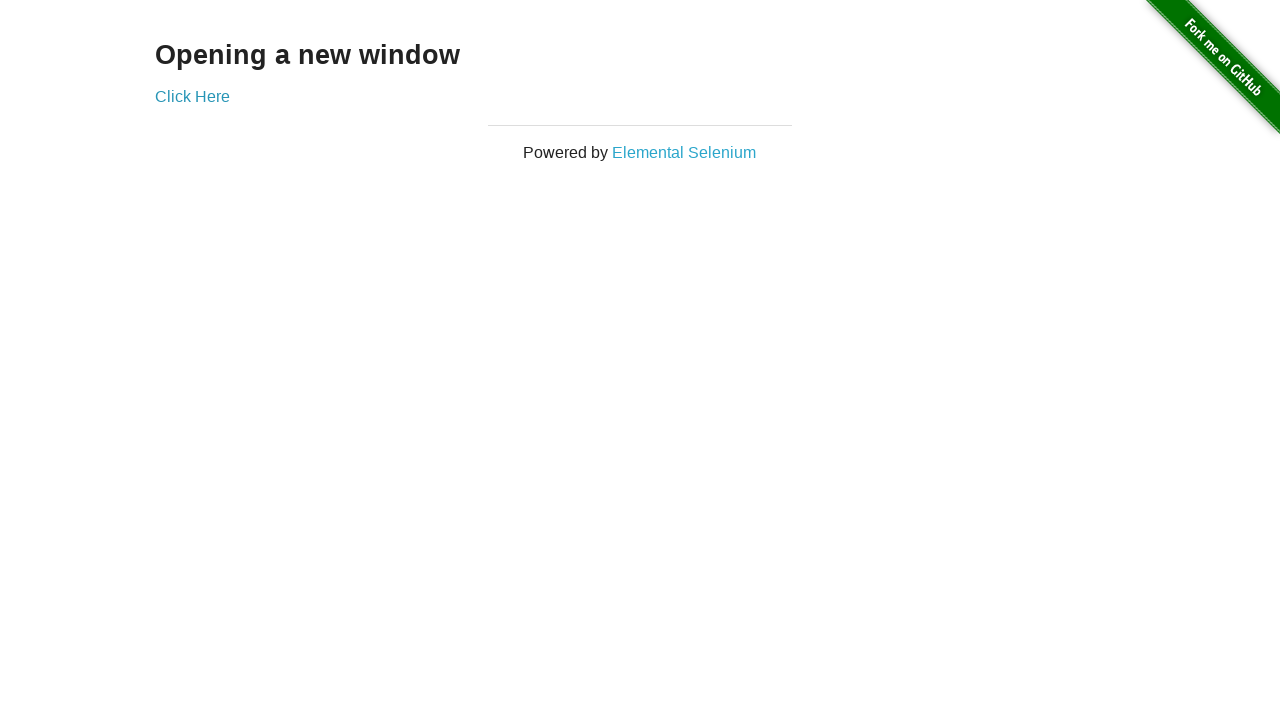